Tests date picker interaction on 12306.cn train booking site by setting date value using JavaScript

Starting URL: https://www.12306.cn/index/

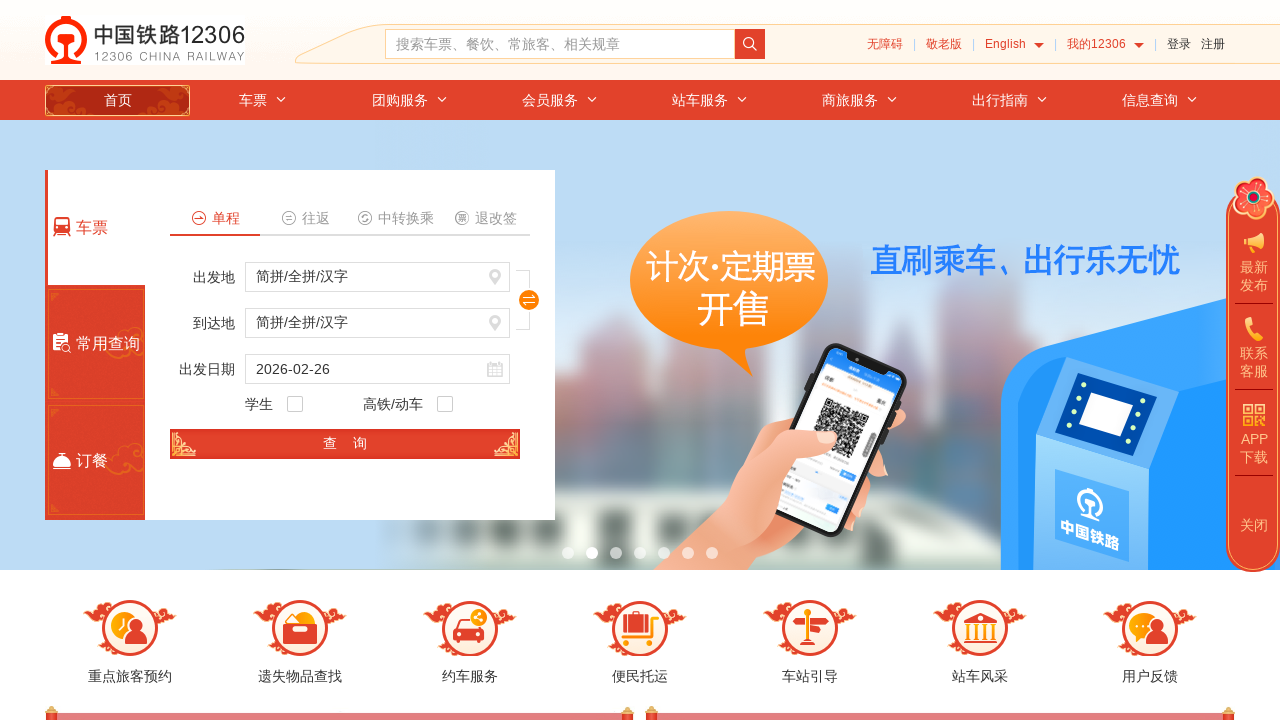

Set train date to 2022-04-01 using JavaScript to bypass readonly attribute
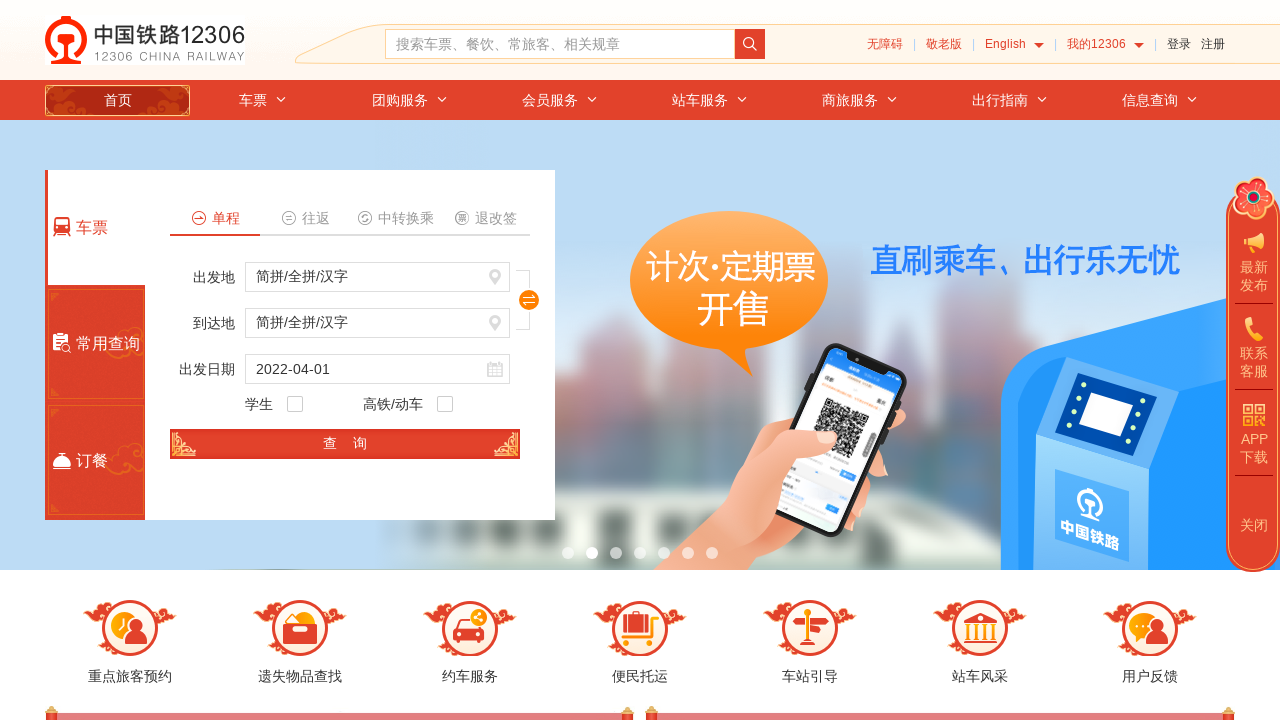

Waited 3000ms for date to be applied
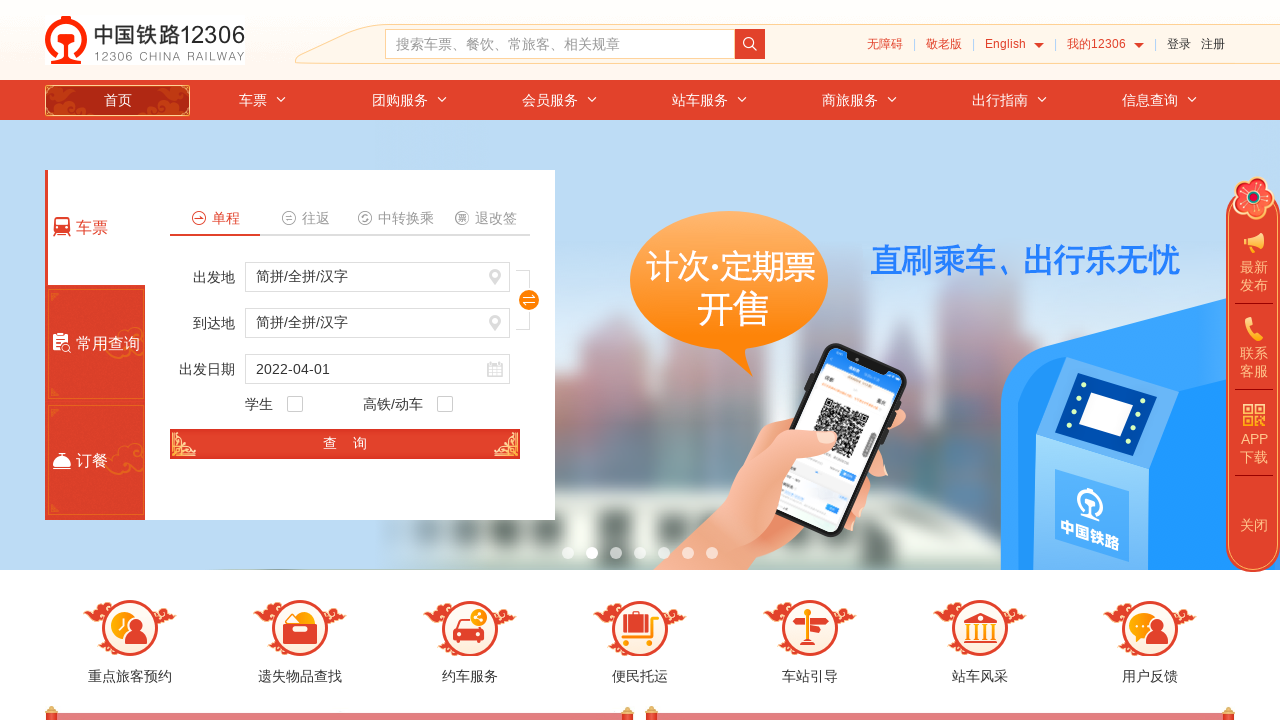

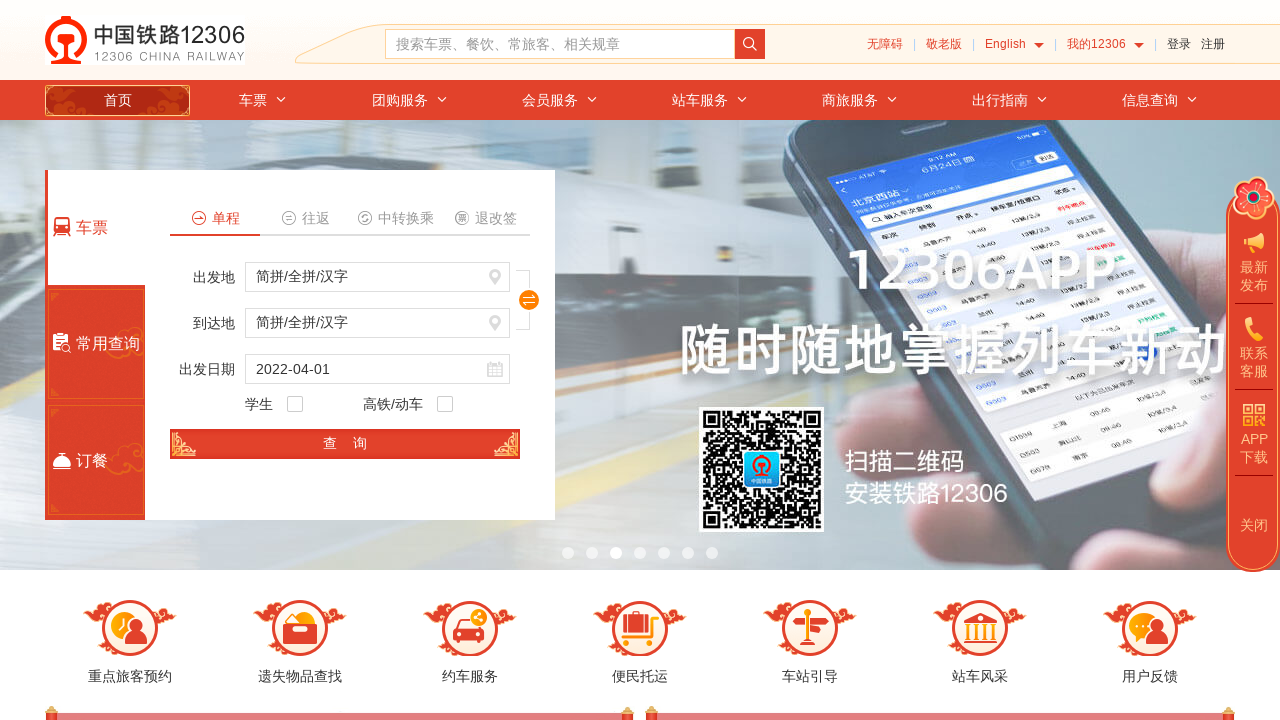